Navigates to a football statistics page, clicks the "All matches" button, and selects "Spain" from a country dropdown to filter match data

Starting URL: https://www.adamchoi.co.uk/teamgoals/detailed

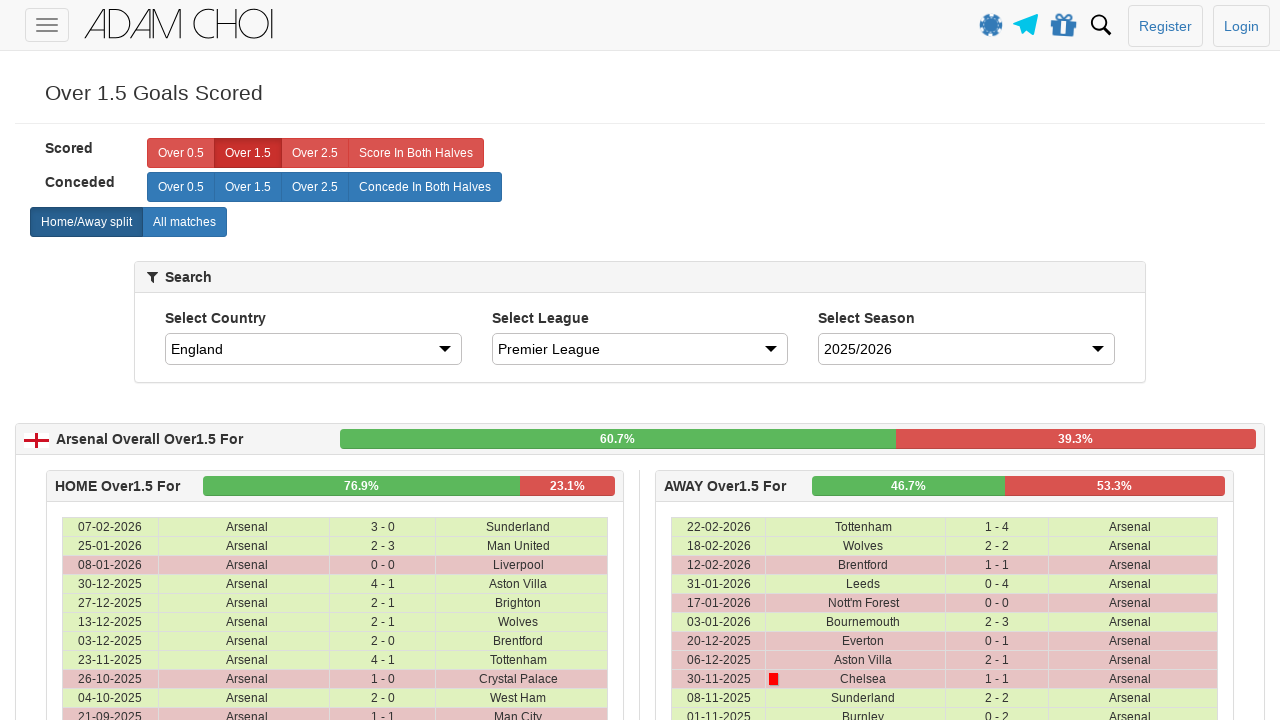

Clicked 'All matches' button at (184, 222) on xpath=//label[@analytics-event='All matches']
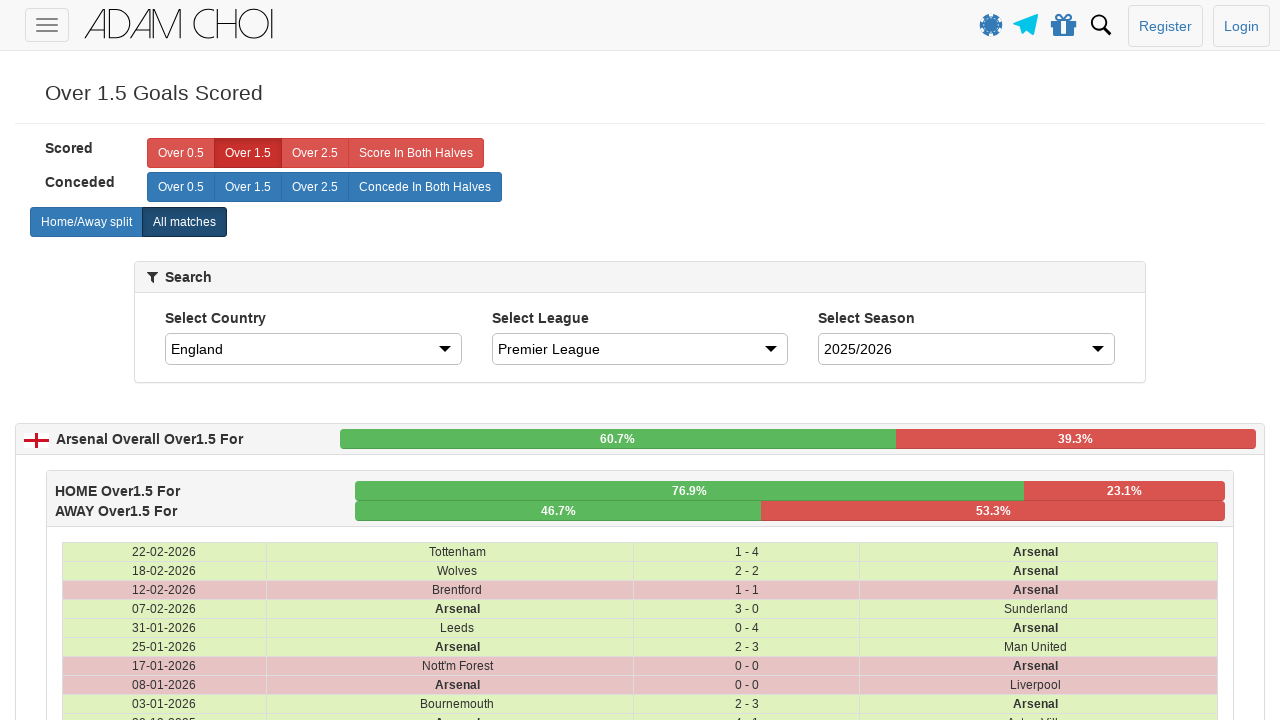

Country dropdown selector became available
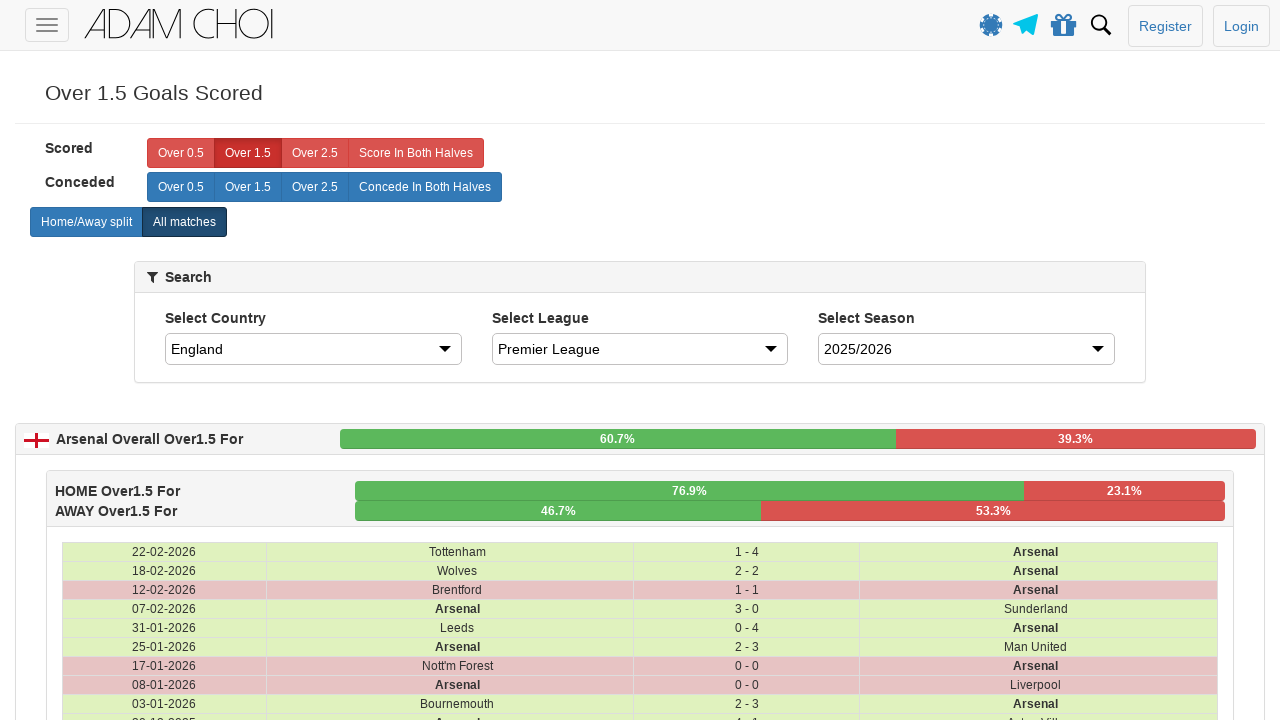

Selected 'Spain' from country dropdown on #country
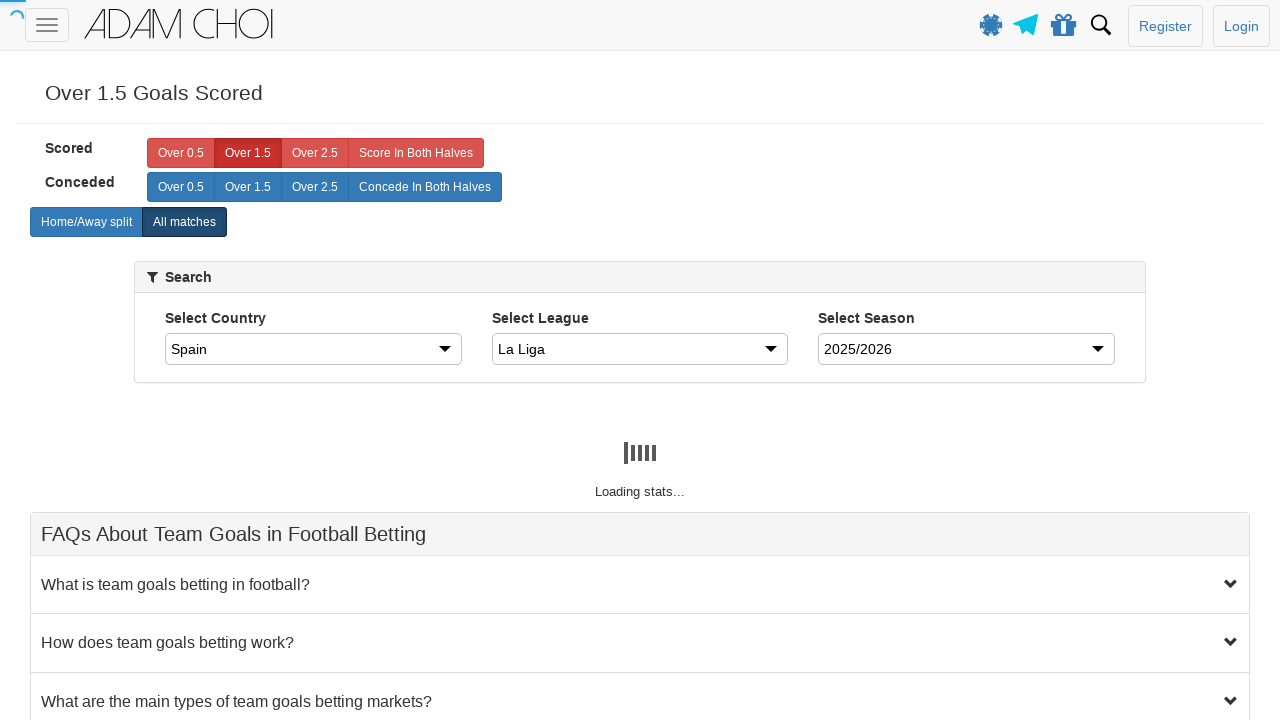

Match data table rows loaded after country filter applied
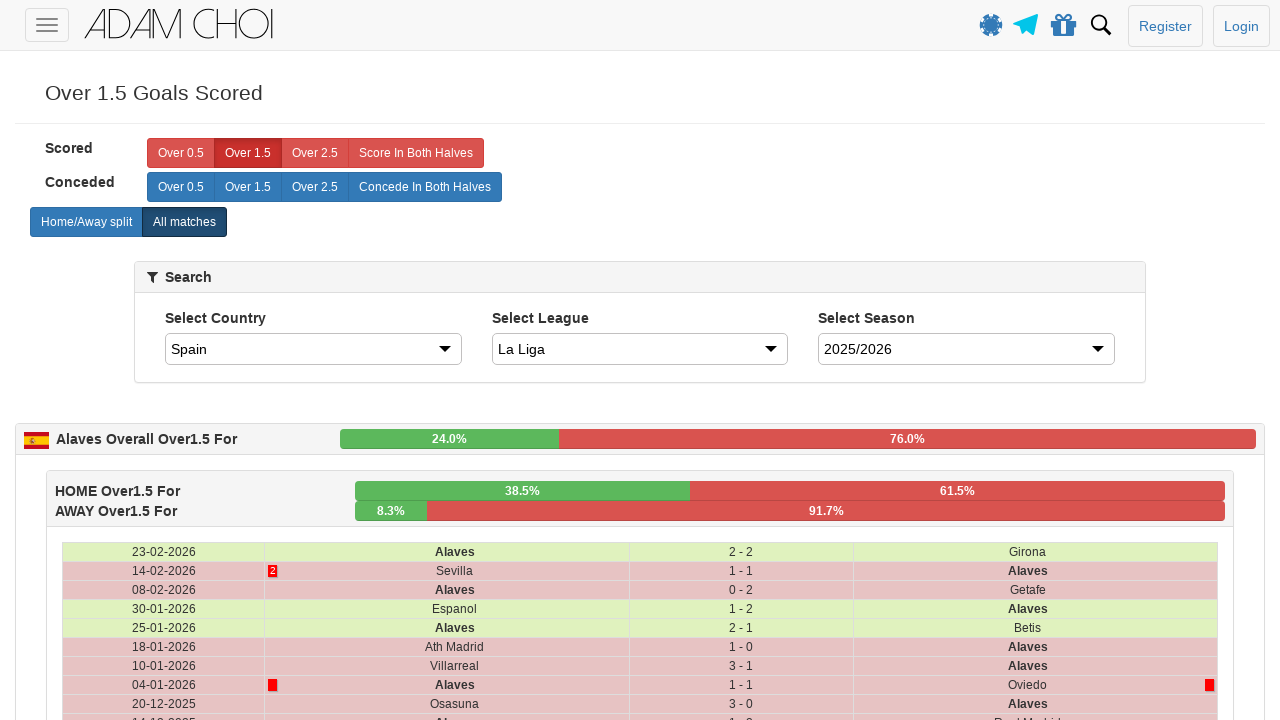

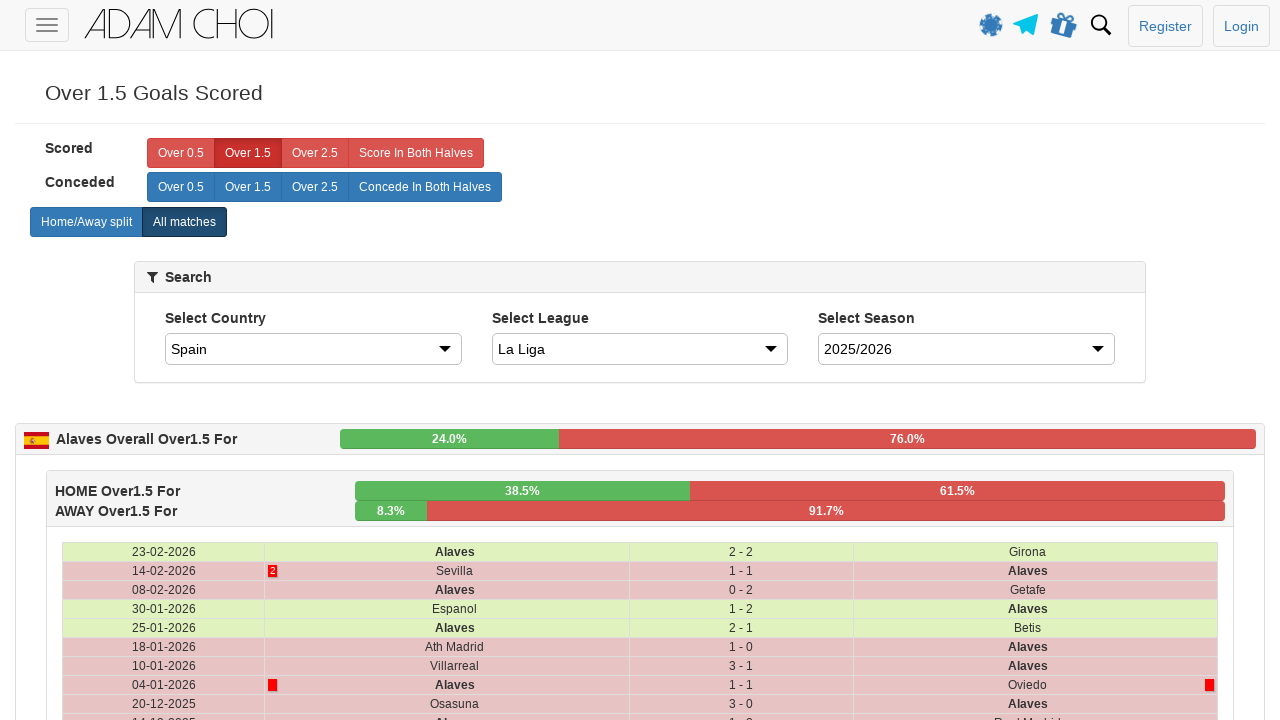